Tests keyboard actions on a text comparison tool by entering text in the first textarea, selecting all, copying, tabbing to the next field, and pasting

Starting URL: https://text-compare.com/

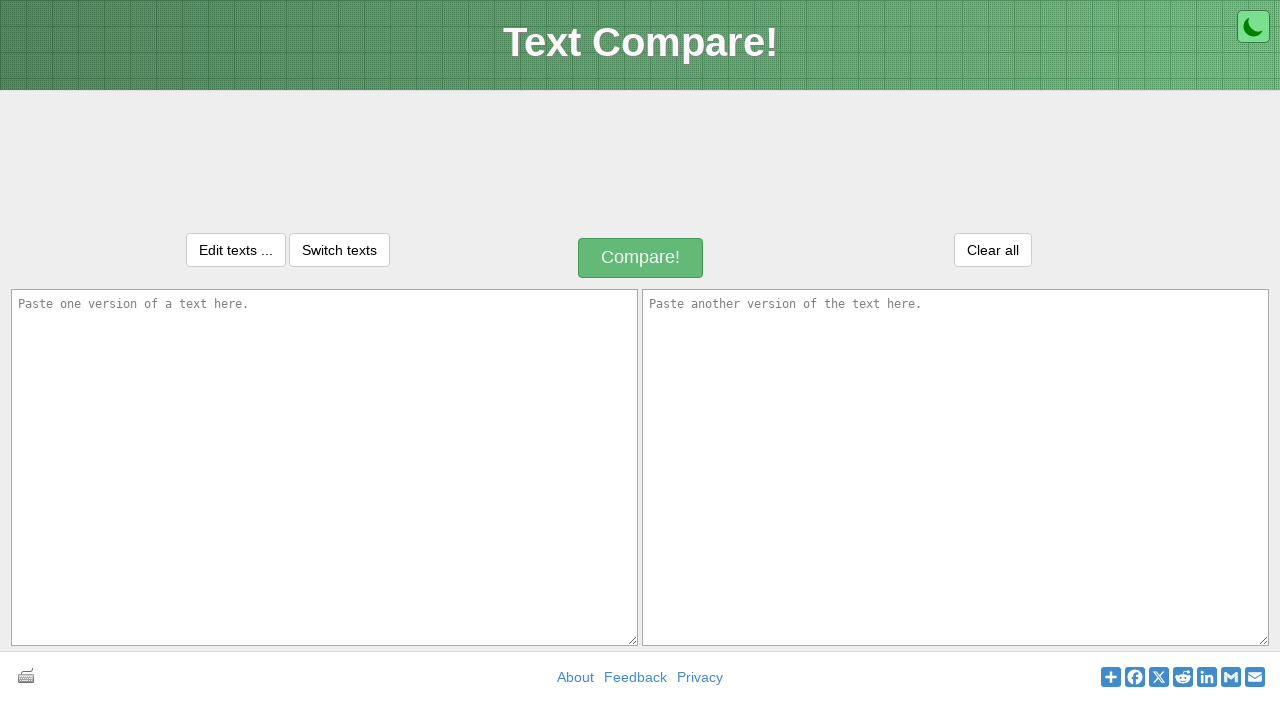

Entered 'WELCOME' in the first textarea on textarea#inputText1
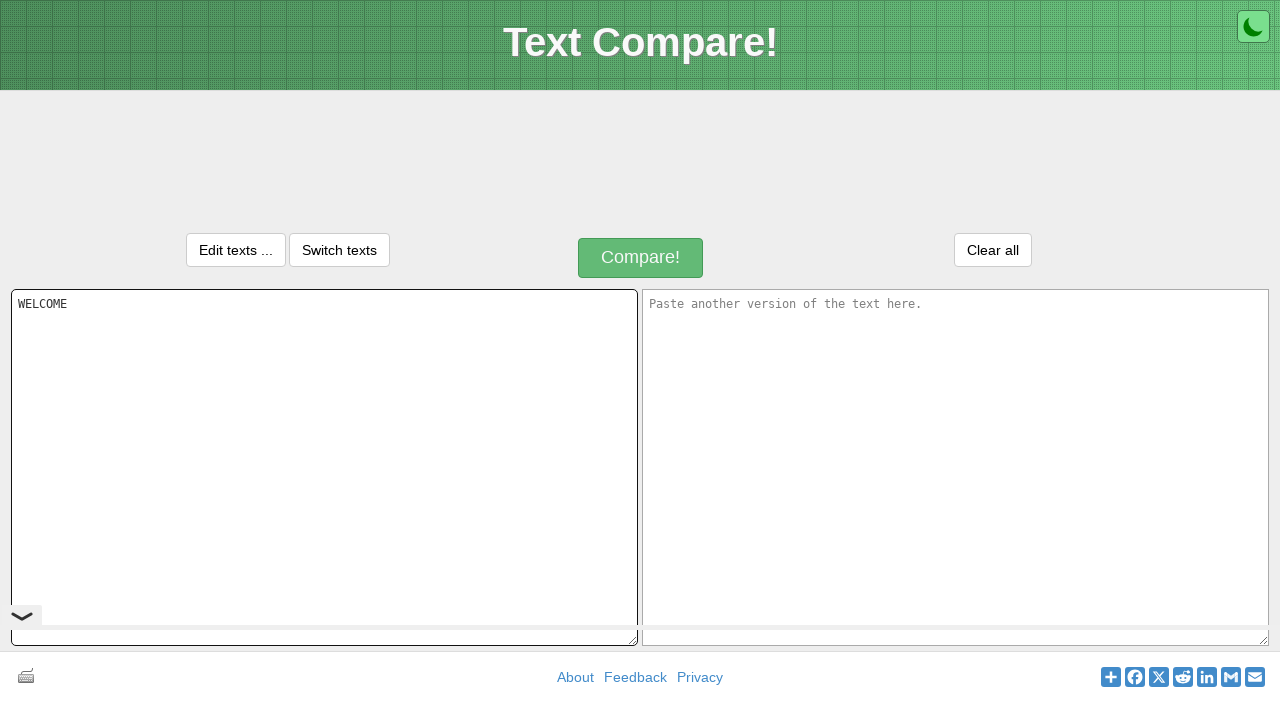

Selected all text in first textarea using Ctrl+A on textarea#inputText1
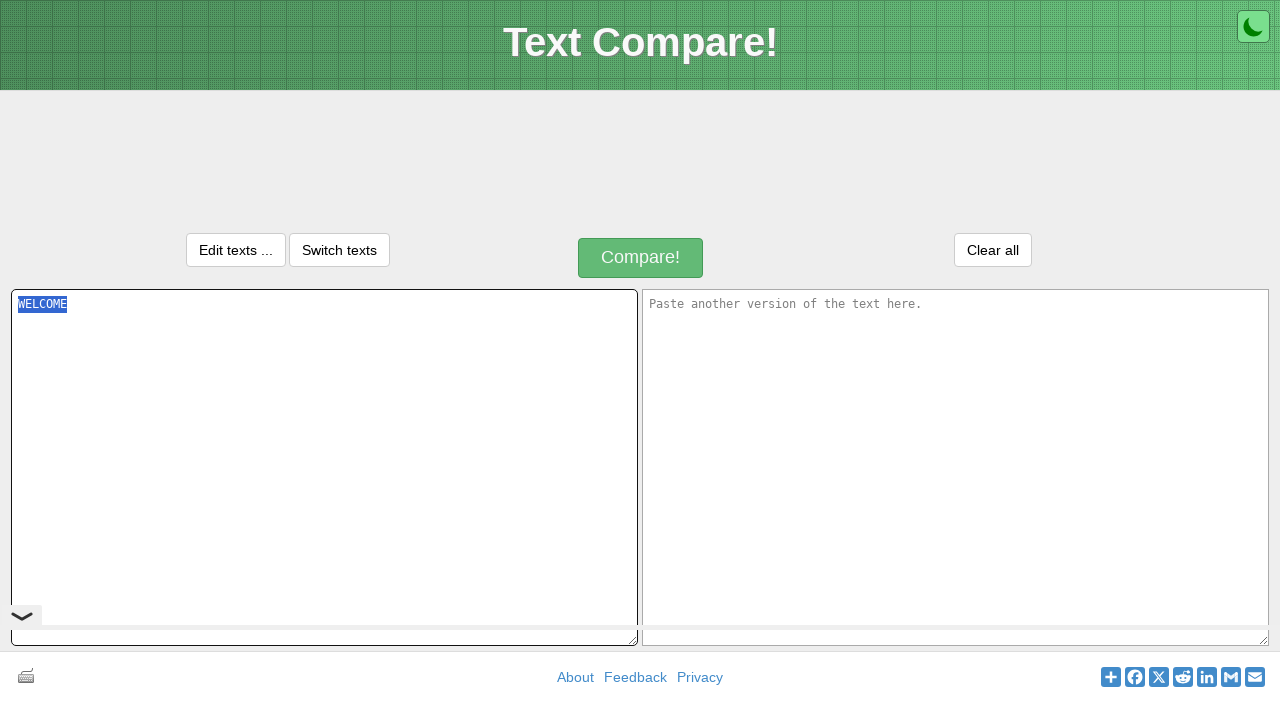

Copied selected text using Ctrl+C on textarea#inputText1
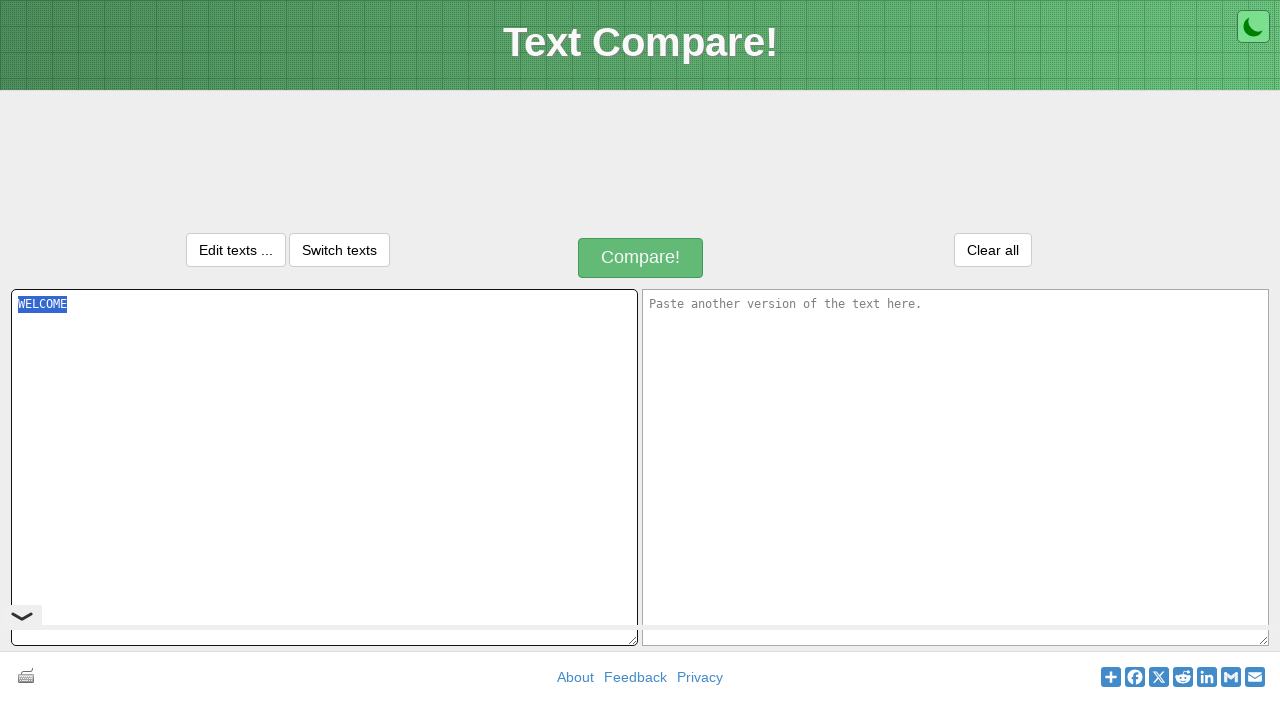

Tabbed to the next field on textarea#inputText1
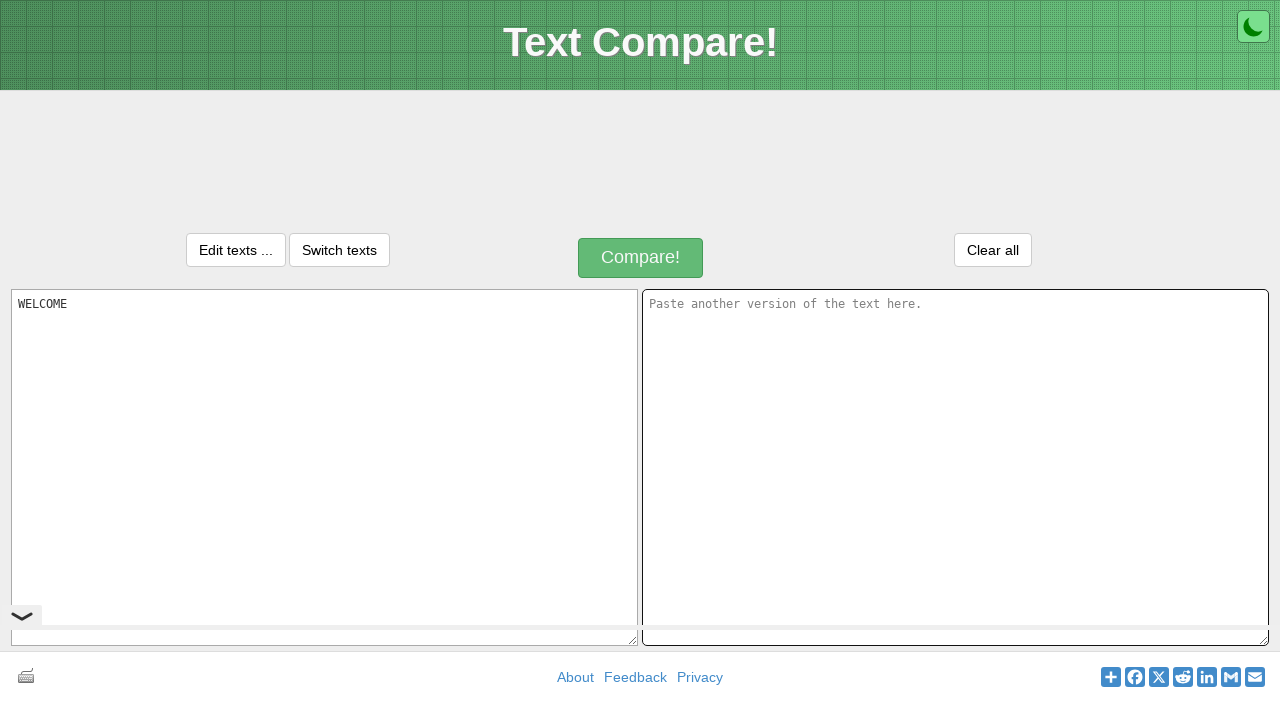

Pasted text into second textarea using Ctrl+V on textarea#inputText2
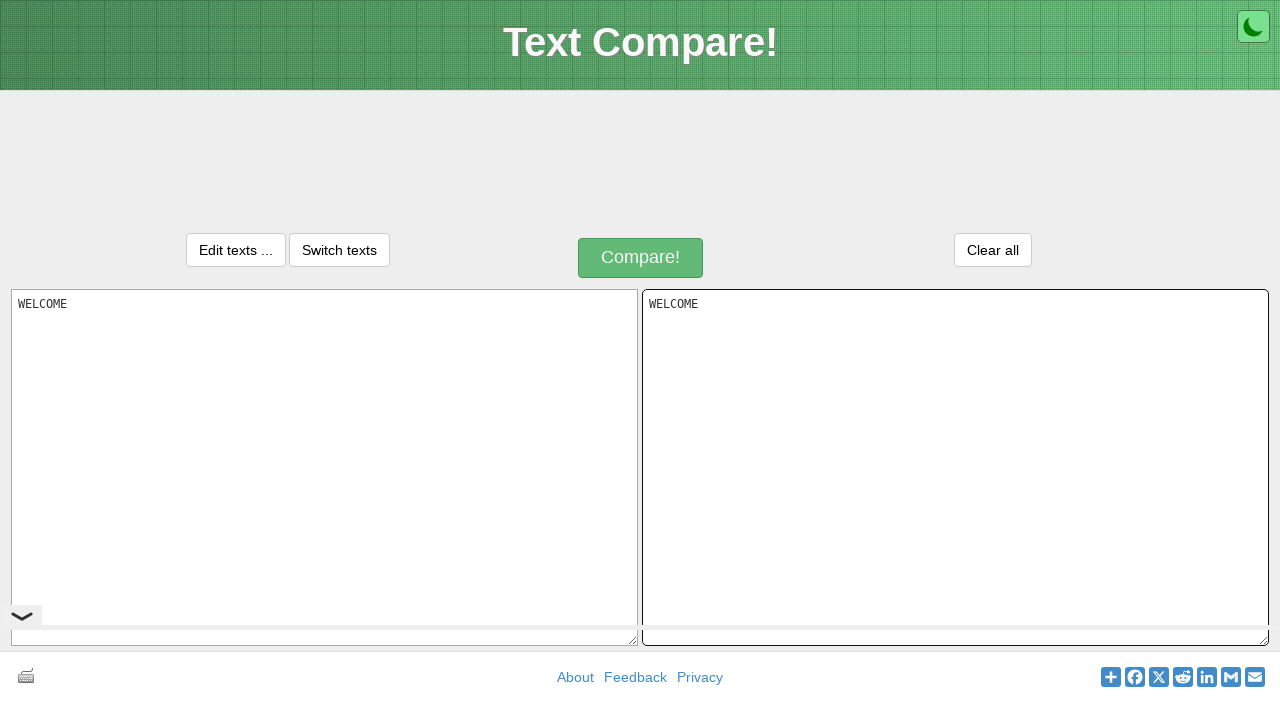

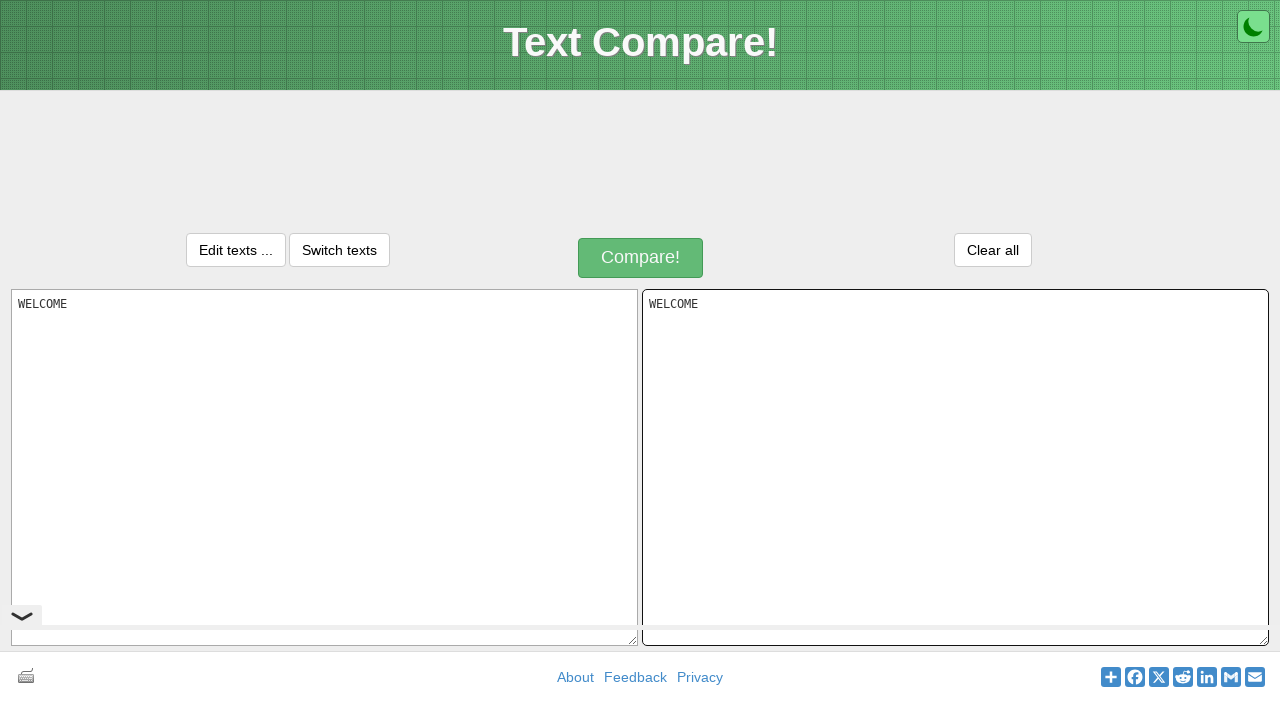